Tests the postal code search functionality on The Healthline website by entering a postal code and submitting the form to find health services in that area

Starting URL: https://www.thehealthline.ca/

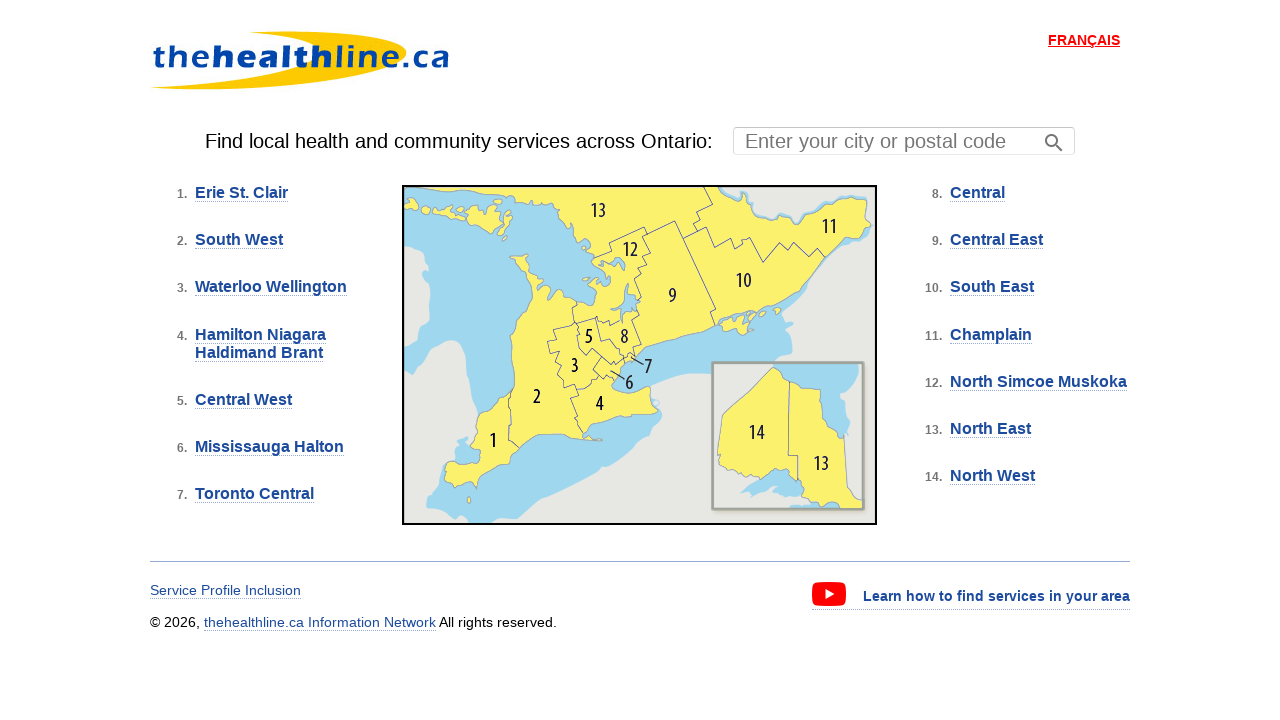

Filled postal code search field with 'M5V 3L9' on #ctl00_ContentPlaceHolder2_txtPostalCodeSearch
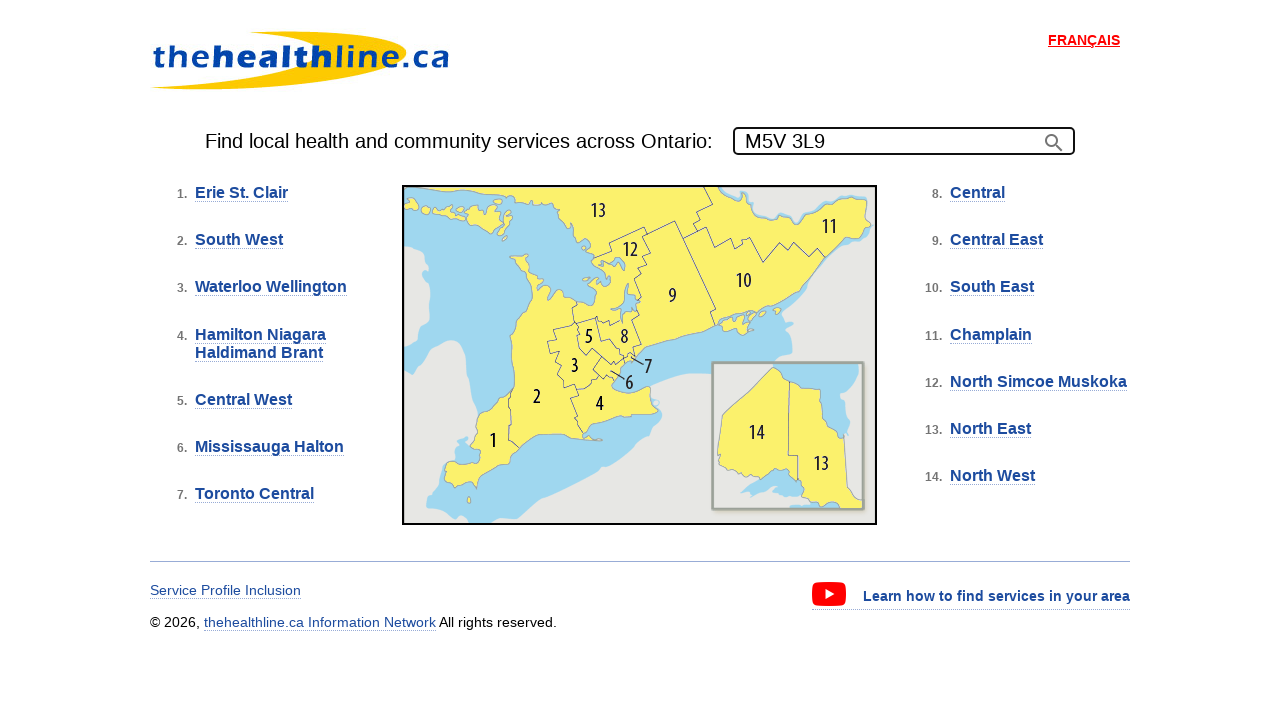

Pressed Enter to submit postal code search on #ctl00_ContentPlaceHolder2_txtPostalCodeSearch
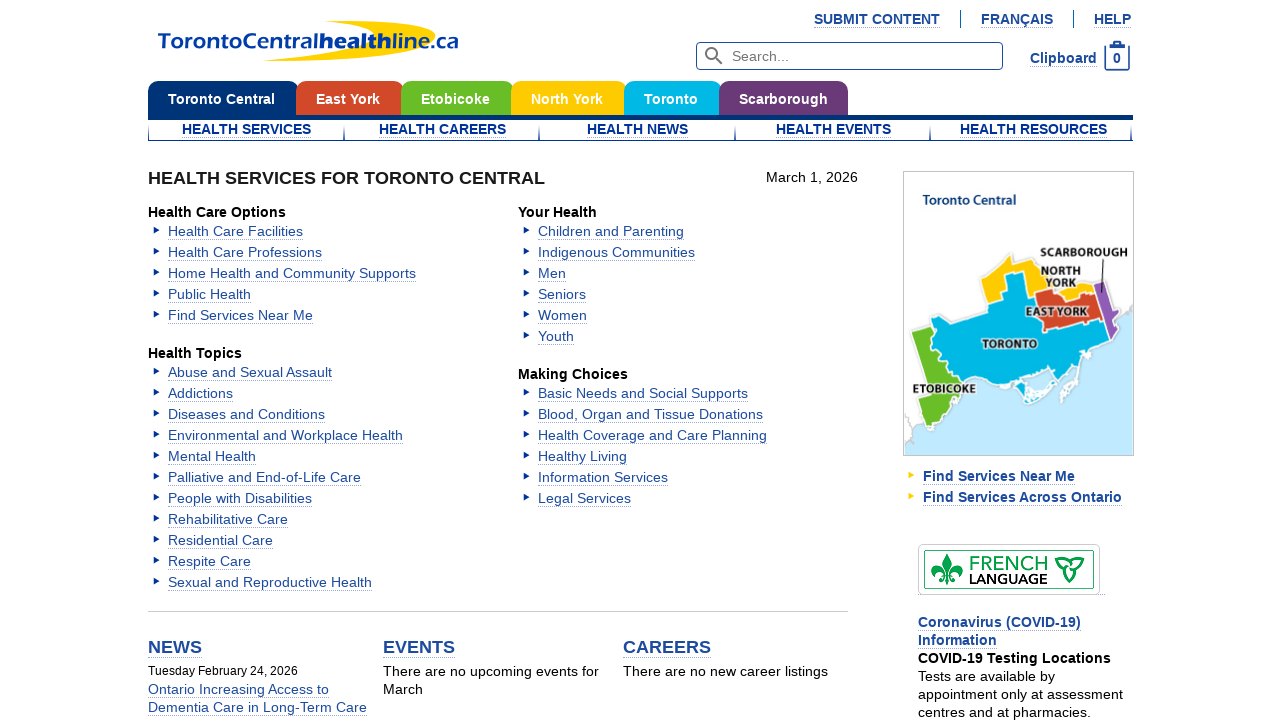

Waited for search results or error message to load
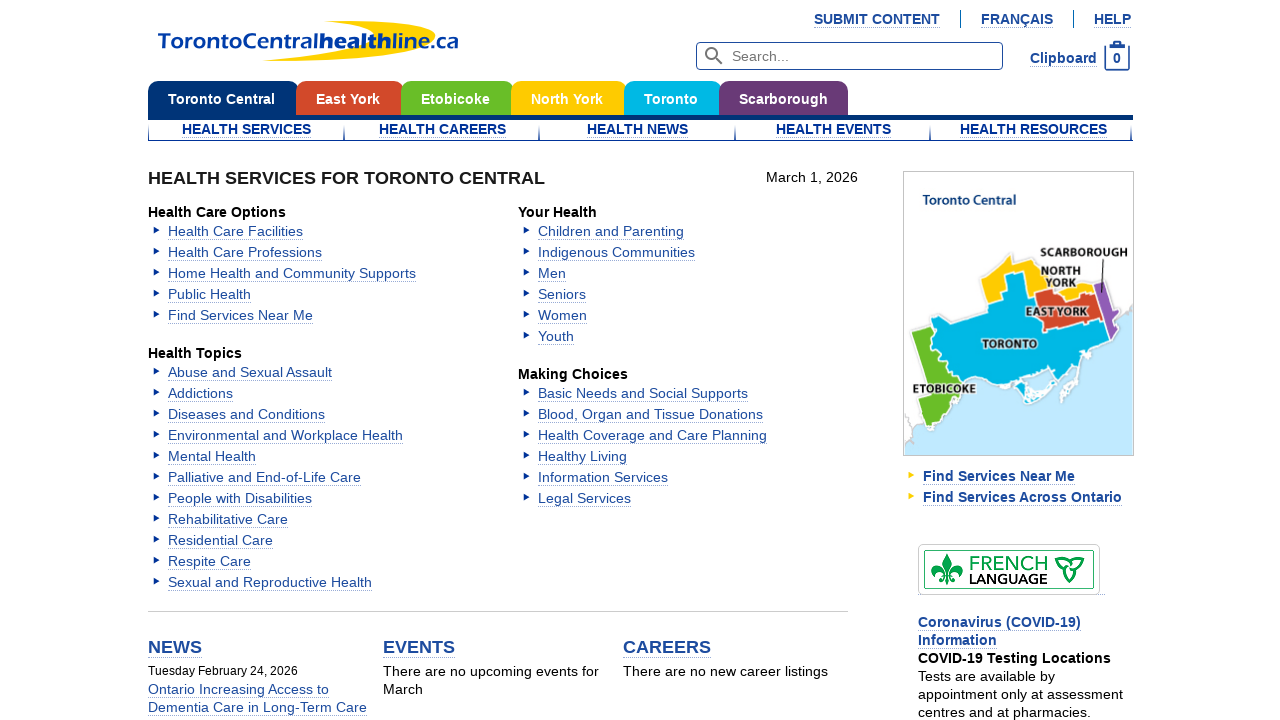

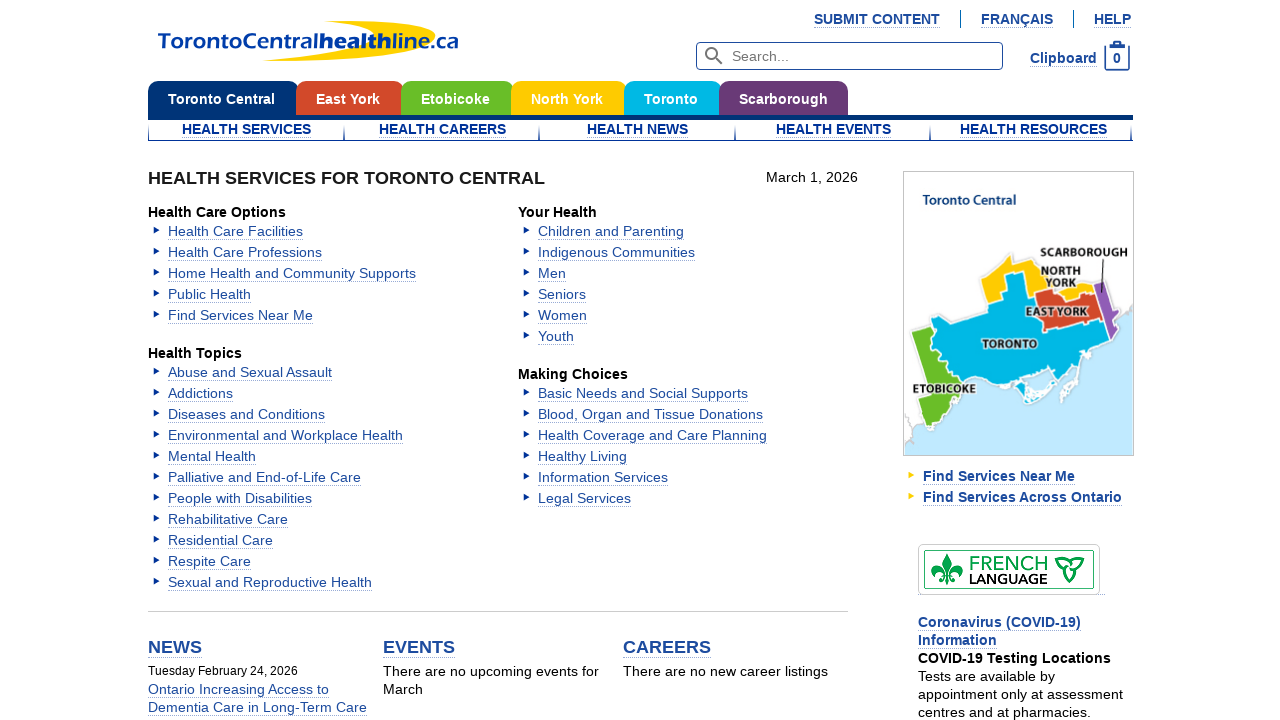